Tests drag and drop functionality within an iframe on jQueryUI's selectable demo page

Starting URL: https://jqueryui.com/selectable/

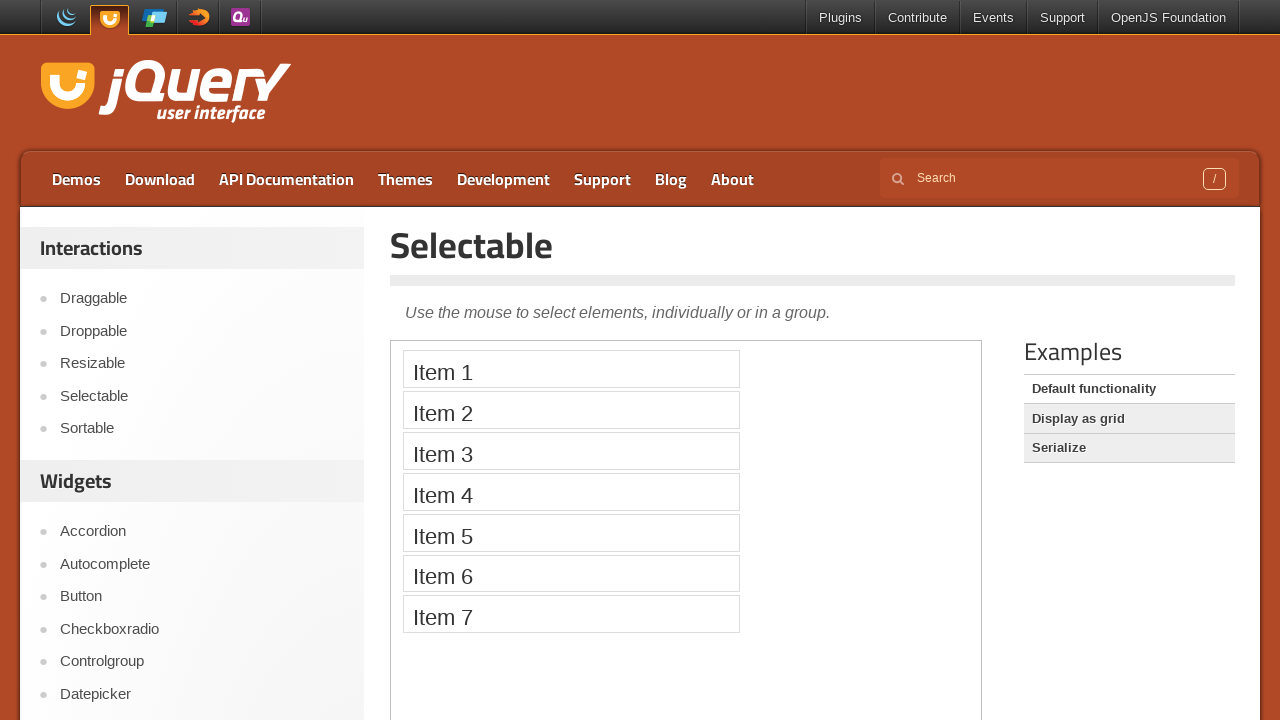

Located demo iframe
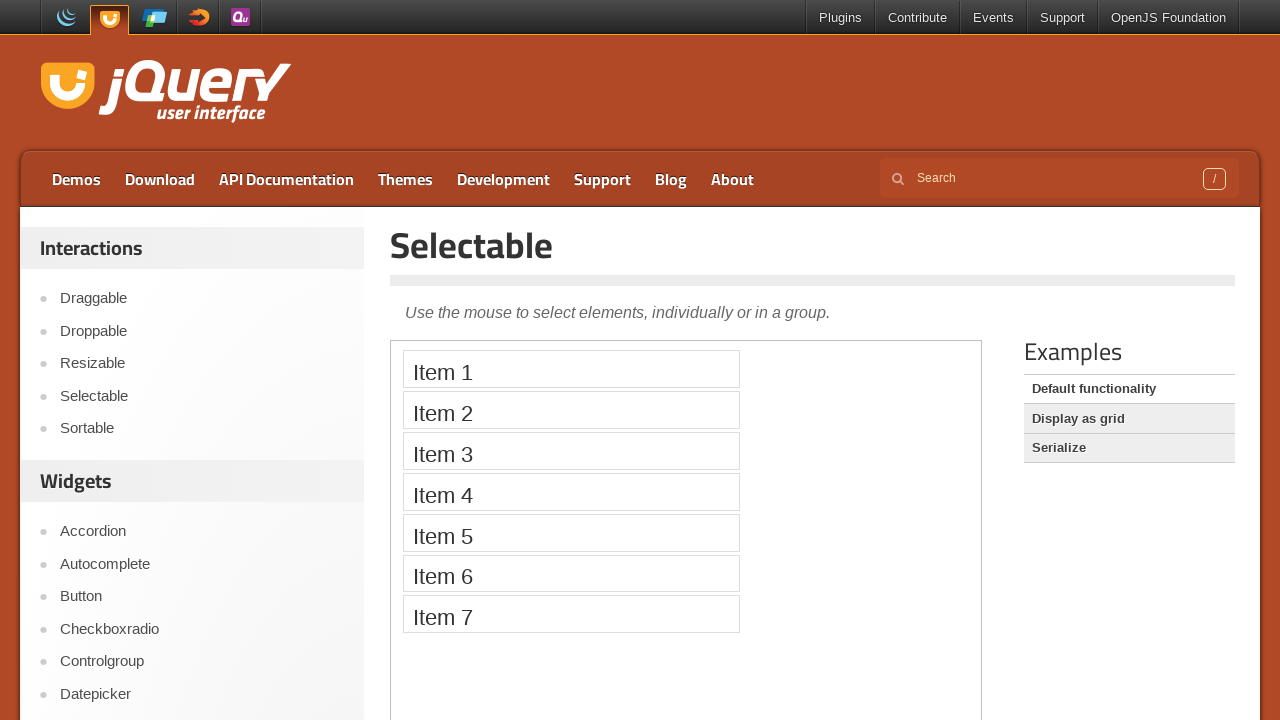

Located source element 'Item 1'
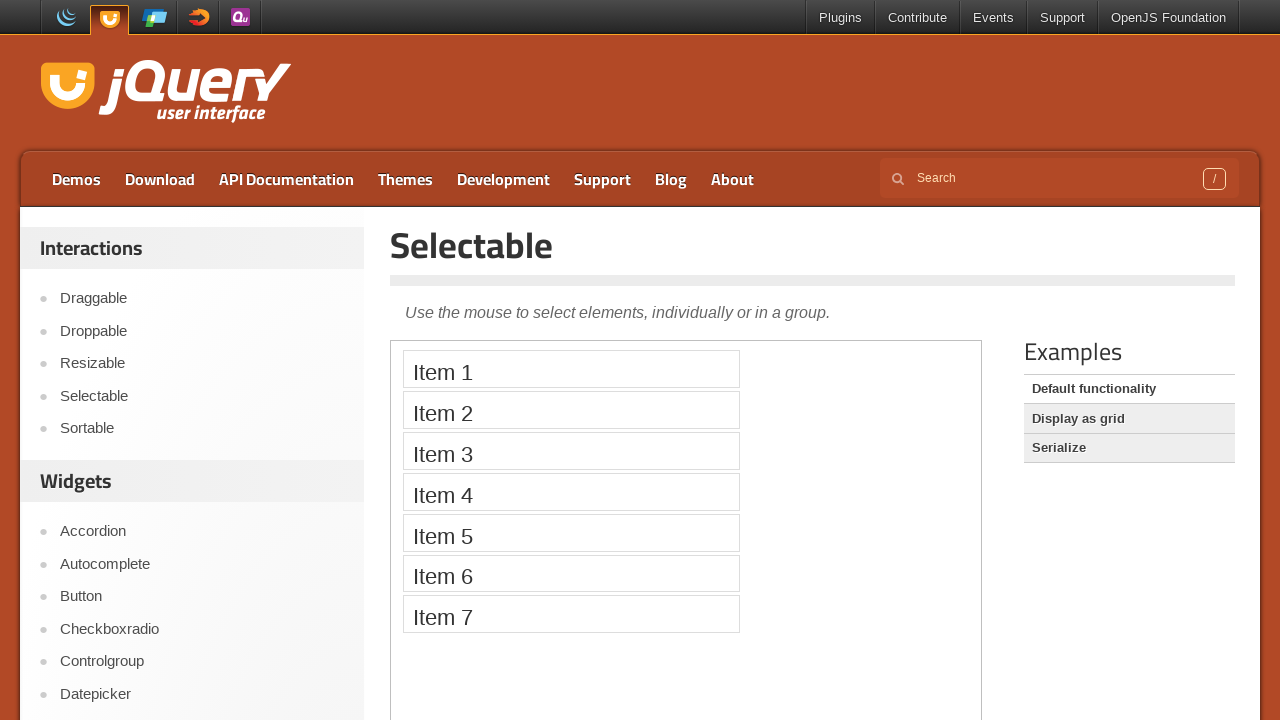

Located target element 'Item 5'
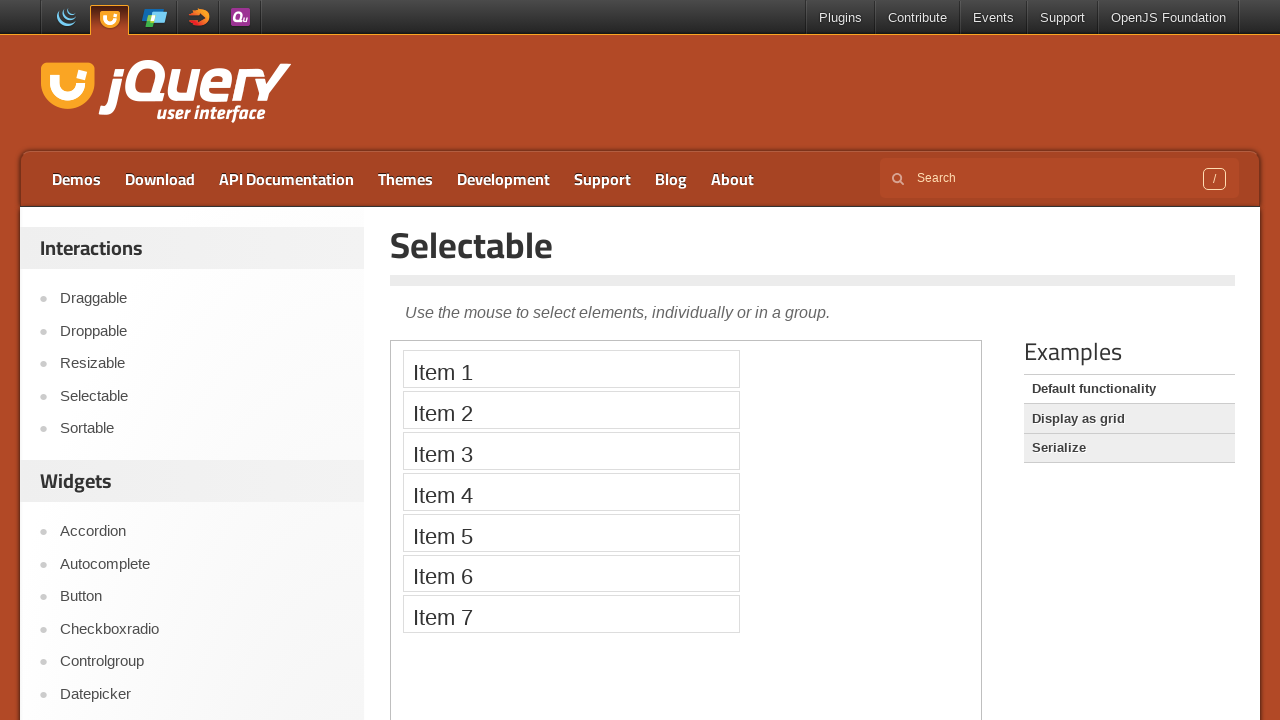

Dragged 'Item 1' to 'Item 5' at (571, 532)
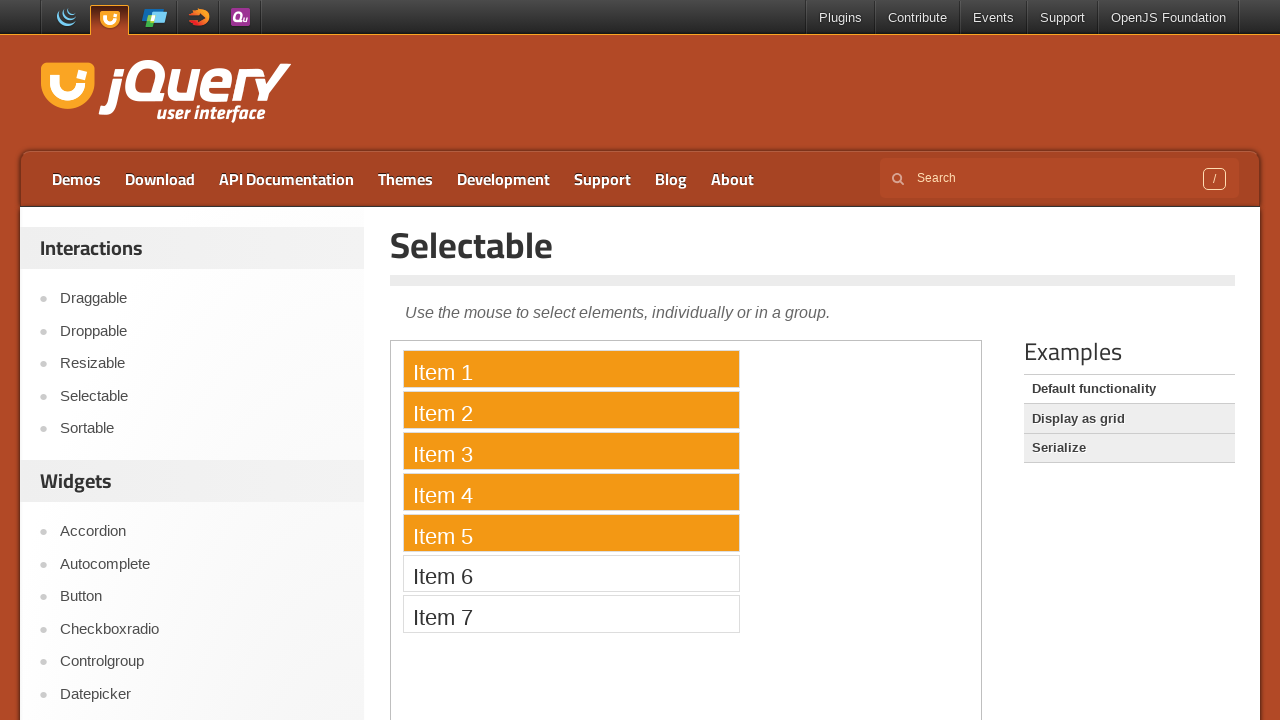

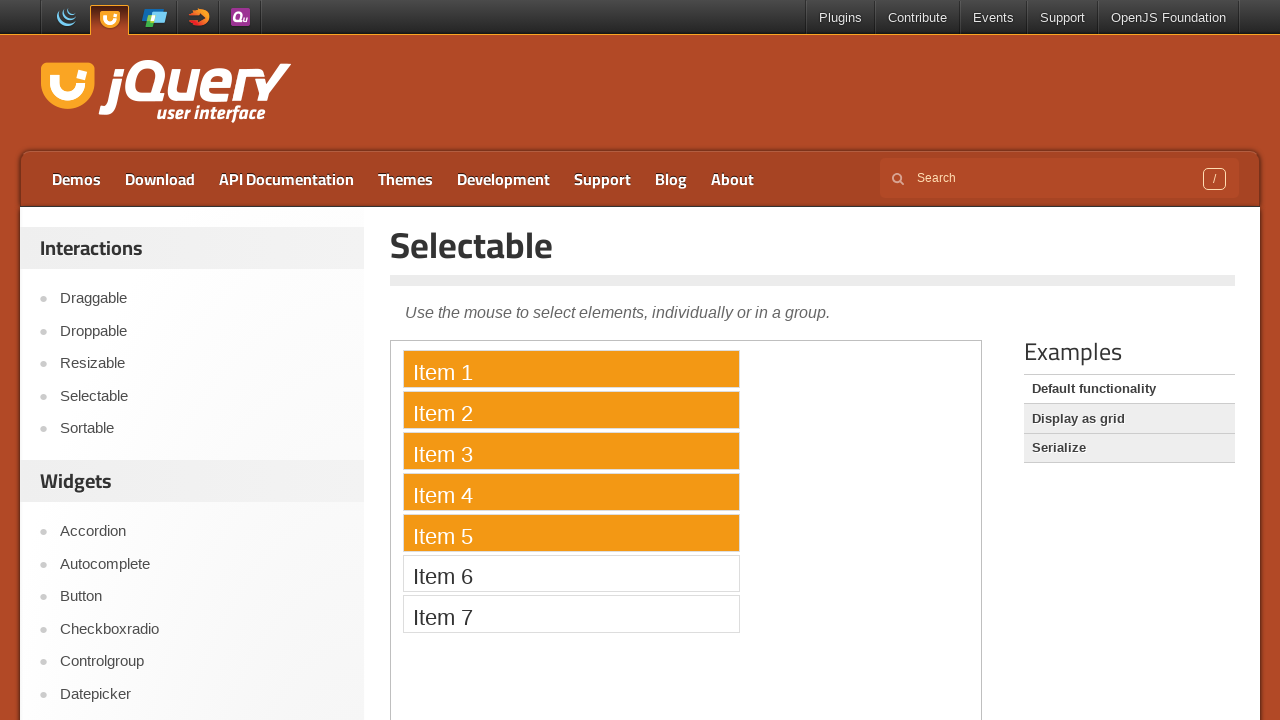